Tests login form and password reset functionality by entering incorrect credentials, navigating to forgot password, filling reset form, then attempting login with correct credentials

Starting URL: https://rahulshettyacademy.com/locatorspractice/

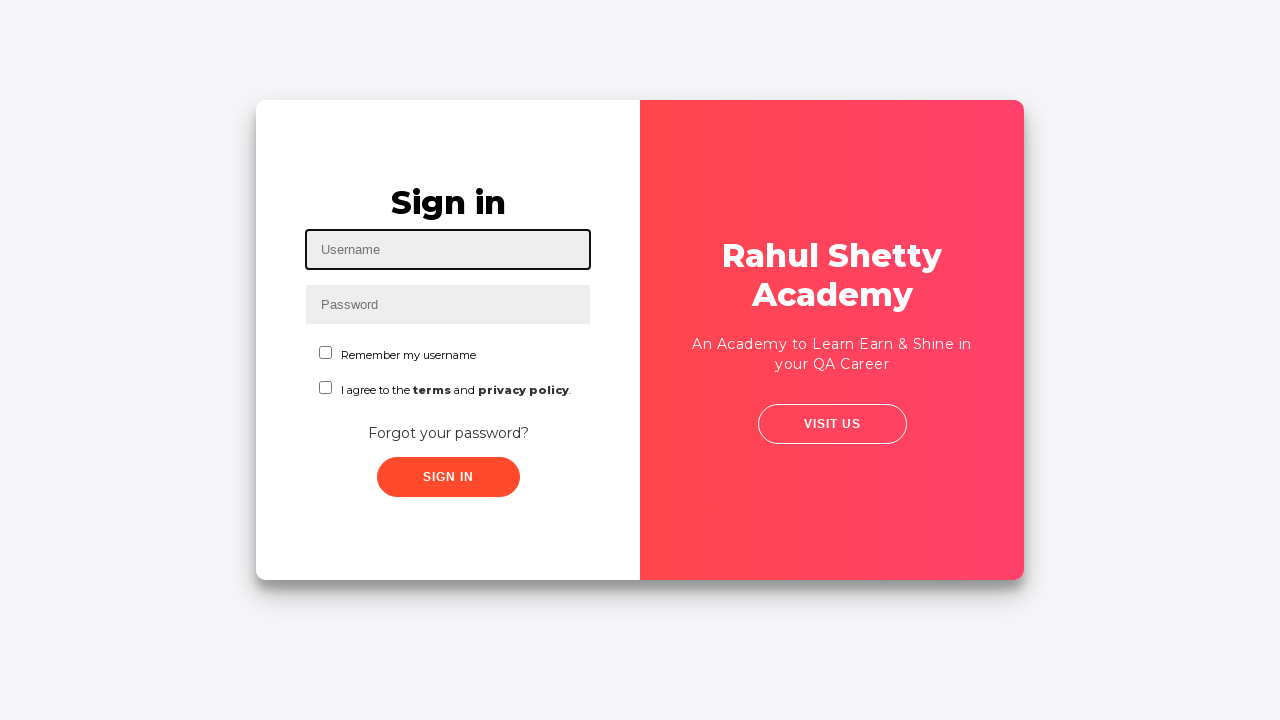

Filled username field with 'selenium@gmail.com' on #inputUsername
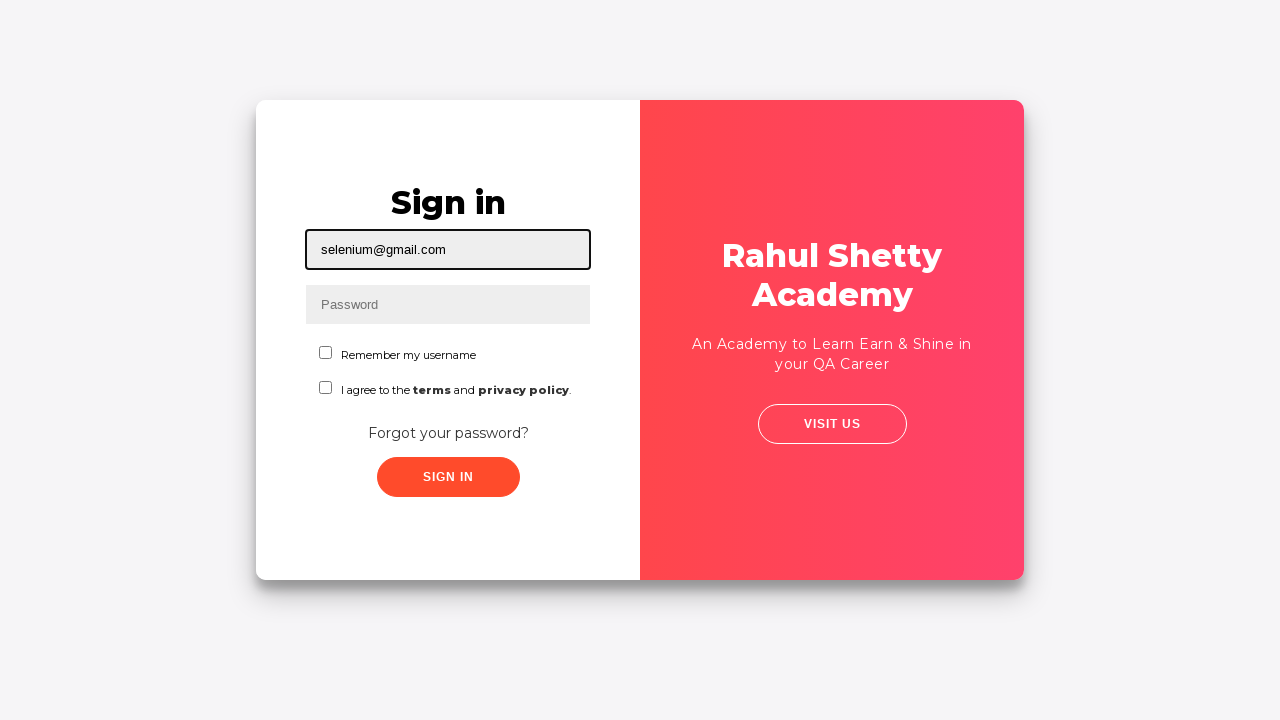

Filled password field with incorrect password 'wrongpassword123' on input[name='inputPassword']
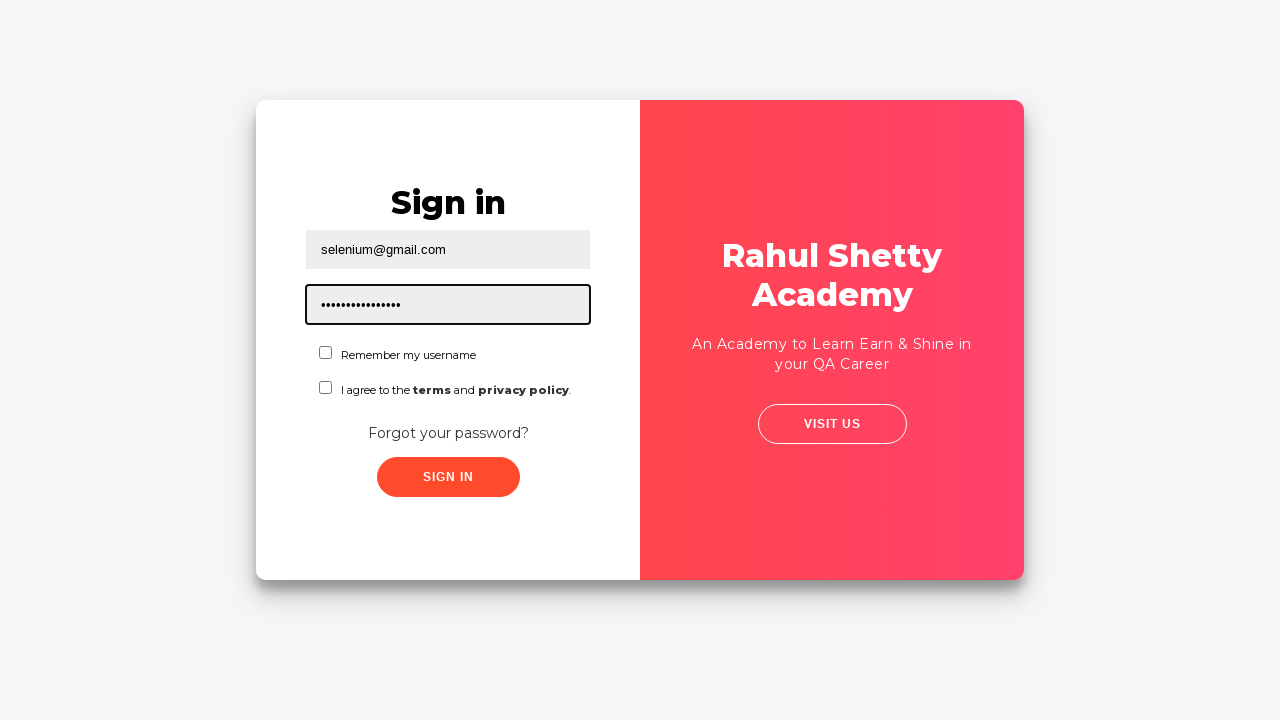

Clicked sign in button with incorrect credentials at (448, 477) on .signInBtn
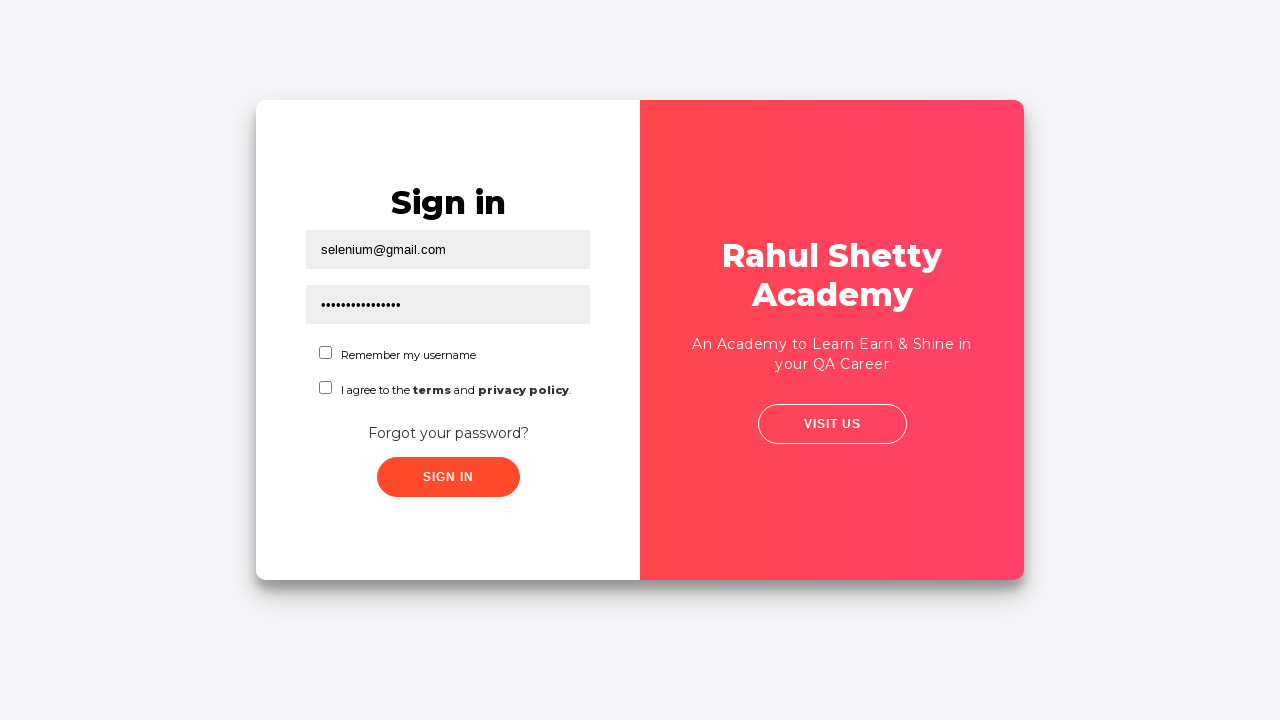

Clicked 'Forgot your password?' link at (448, 433) on text=Forgot your password?
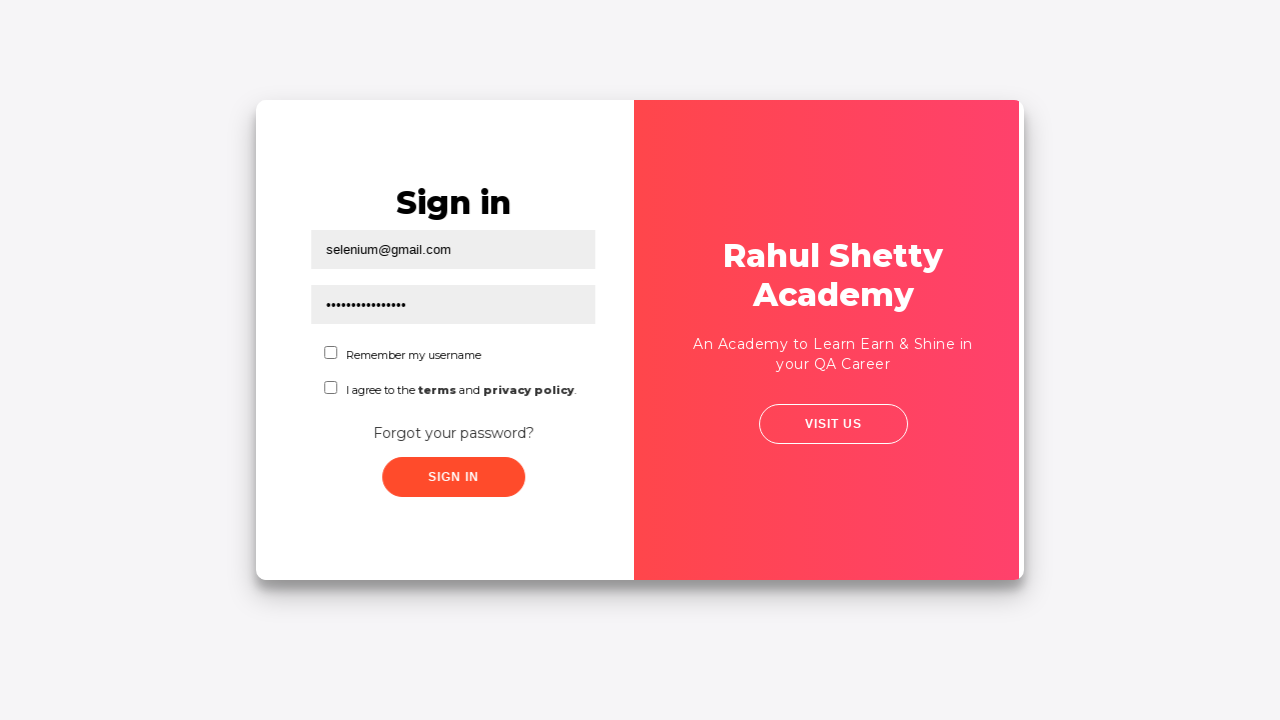

Waited for forgot password form to load
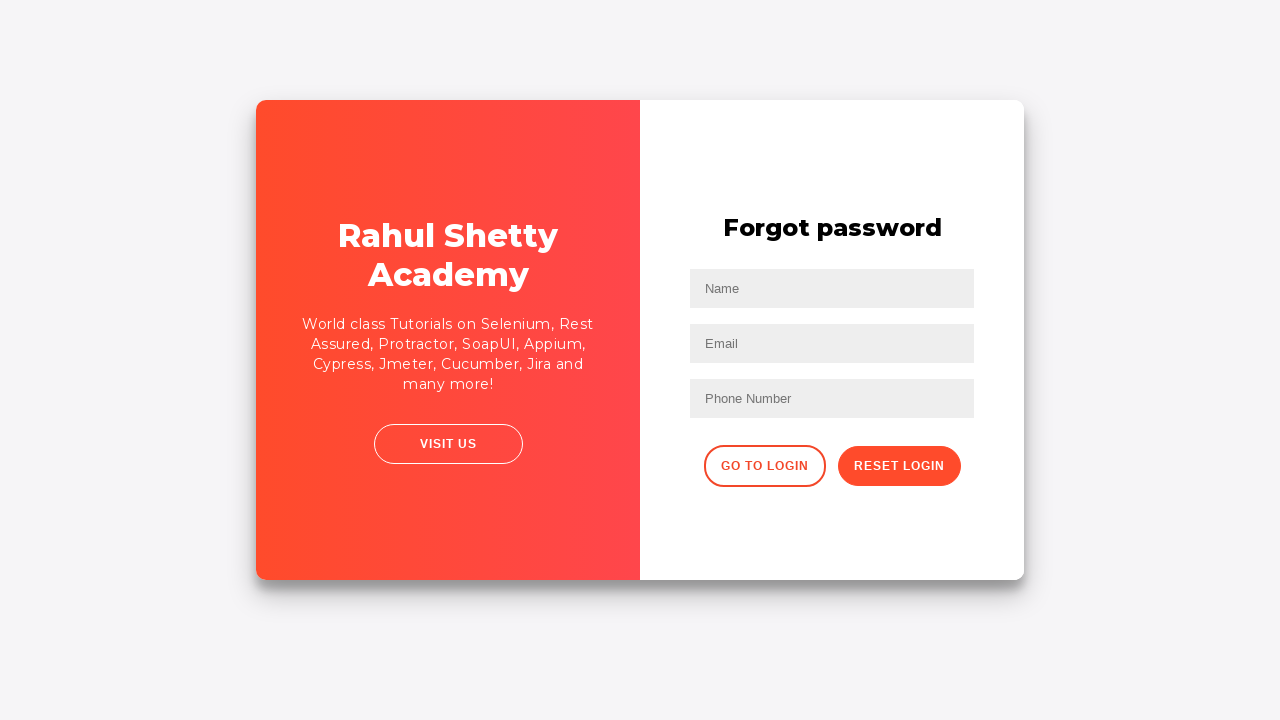

Filled name field with 'John' in password reset form on //input[@placeholder='Name']
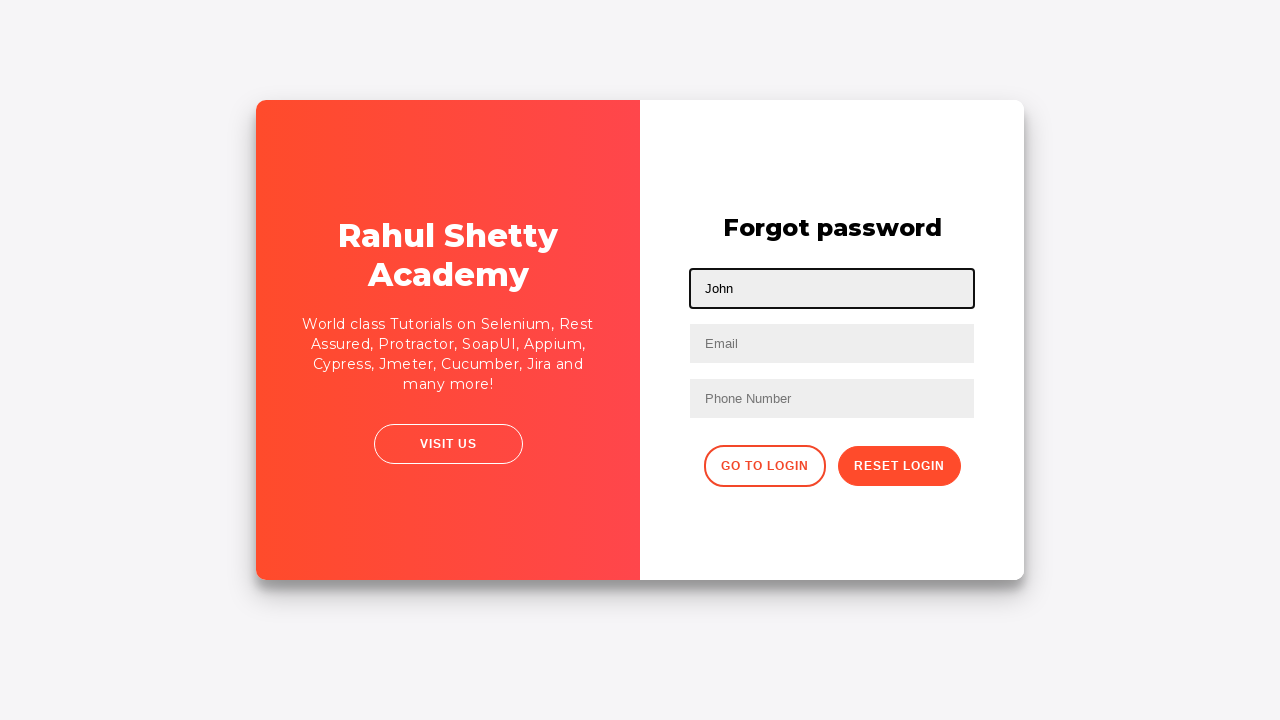

Filled email field with 'John@xyz.com' in password reset form on input[placeholder='Email']
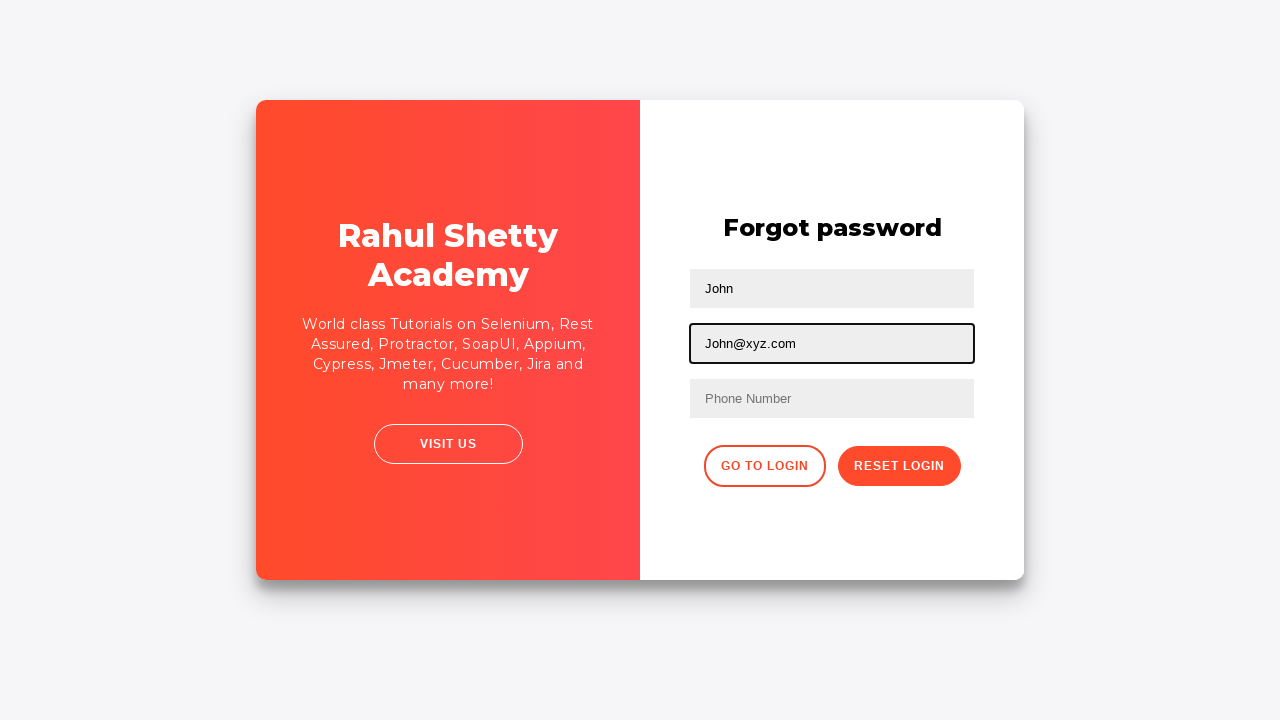

Filled phone number field with '9234403030' in password reset form on //form/input[3]
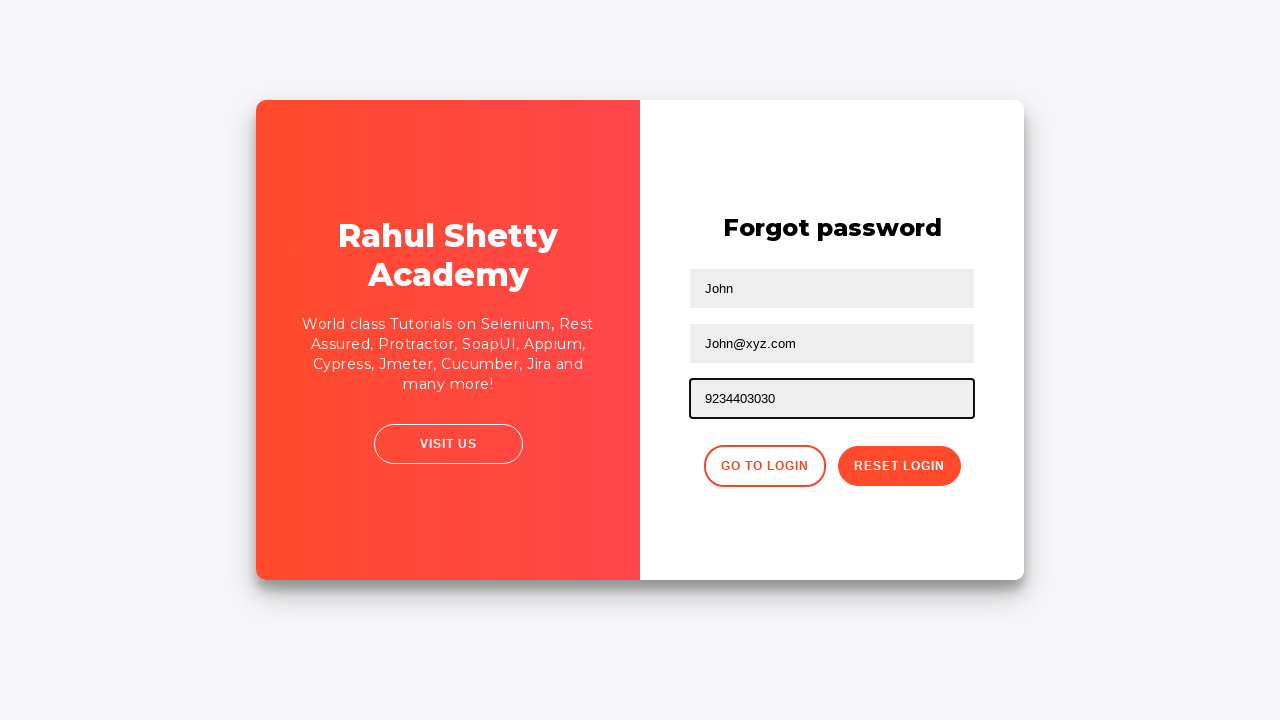

Clicked reset password button at (899, 466) on .reset-pwd-btn
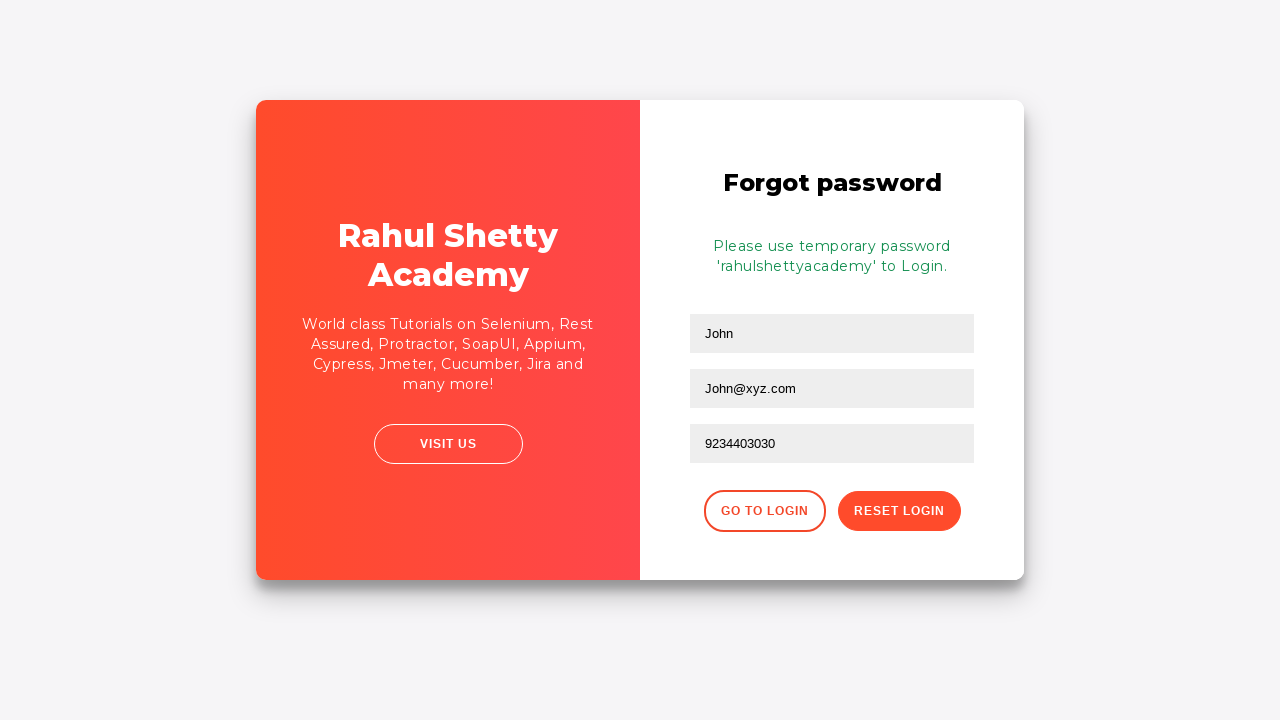

Clicked back button to return to login form at (764, 511) on xpath=//div[@class='forgot-pwd-btn-conainer']/button[1]
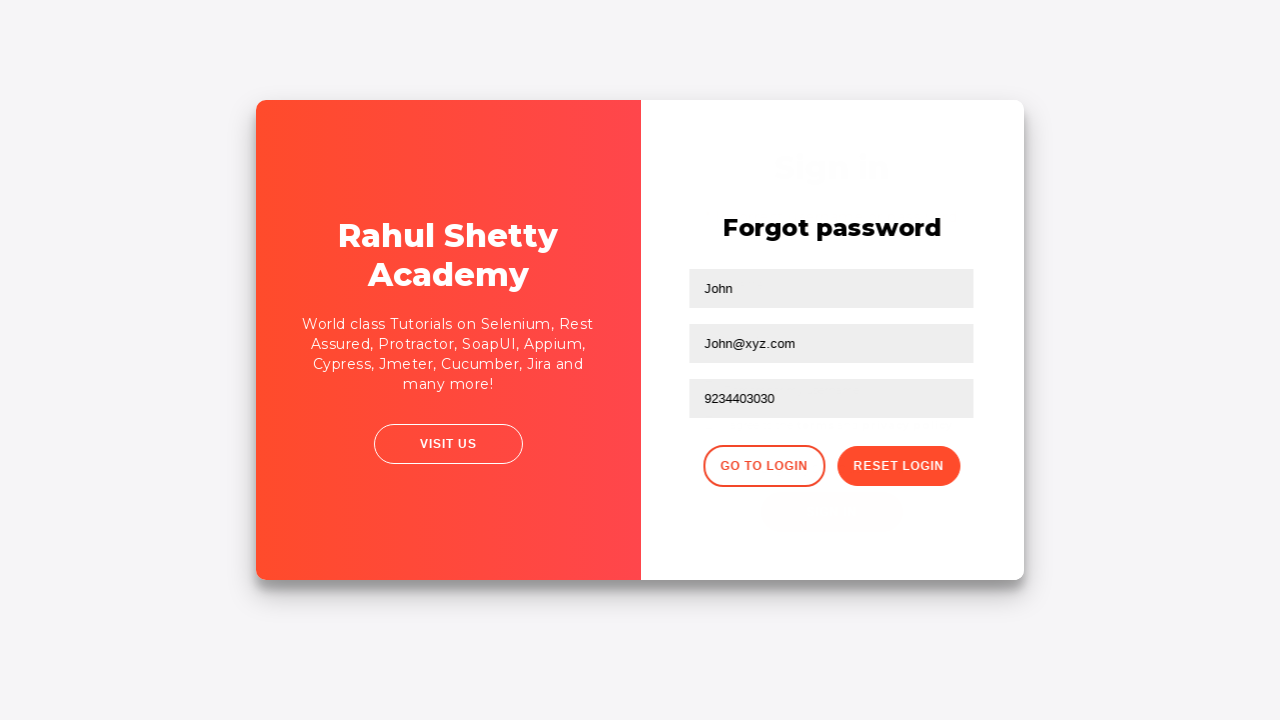

Waited for login form to be visible
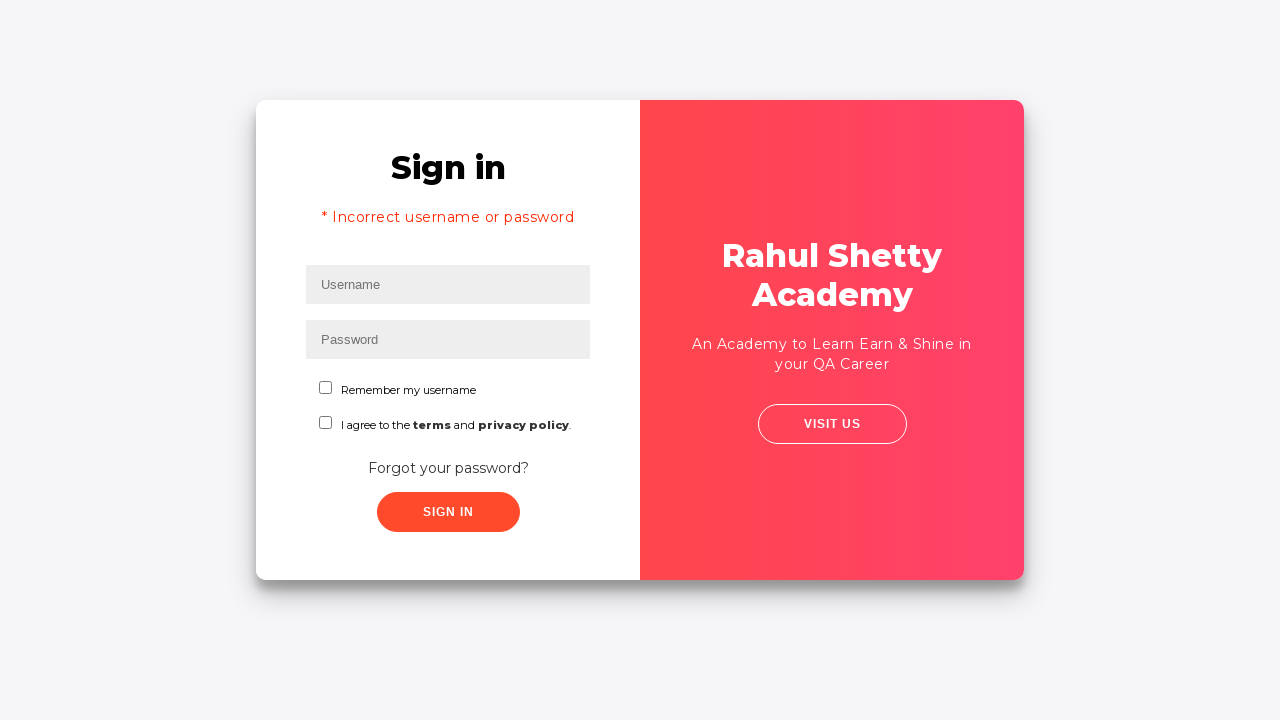

Filled username field with correct credentials 'rahul' on #inputUsername
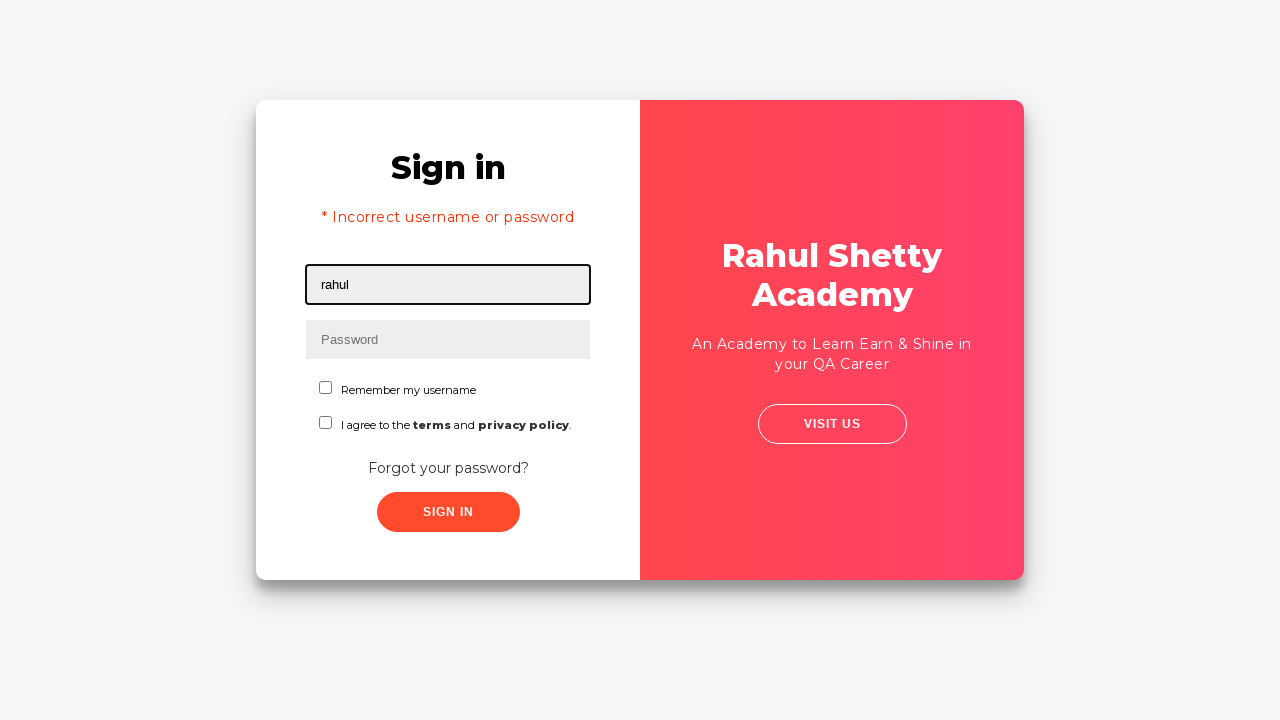

Filled password field with correct password 'rahulshettyacademy' on input[type*='pass']
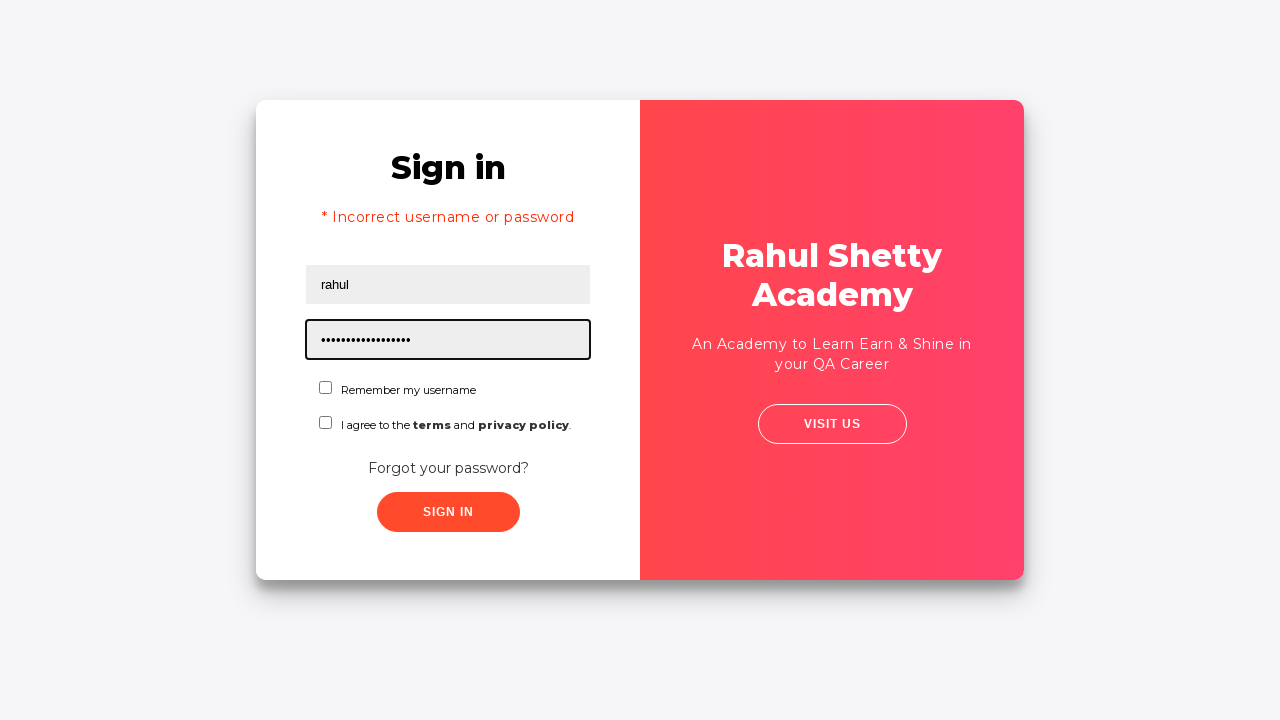

Checked 'Remember me' checkbox at (326, 388) on #chkboxOne
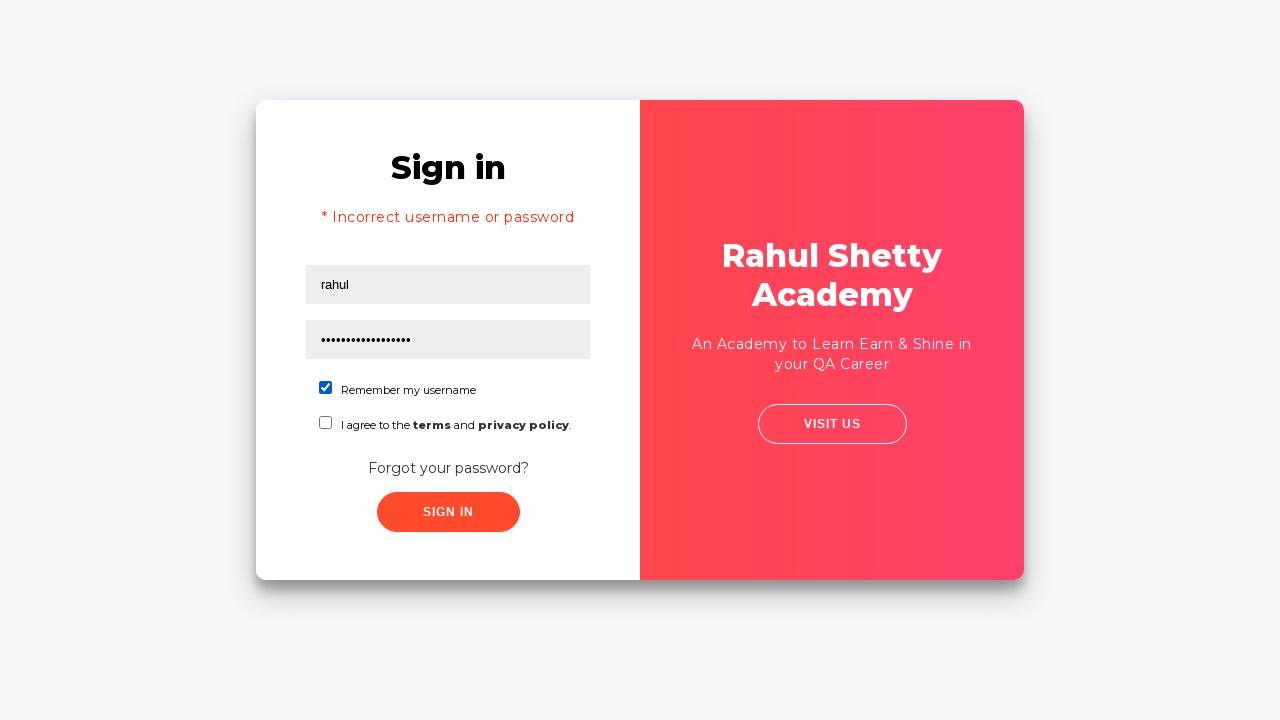

Clicked submit button to log in with correct credentials at (448, 512) on xpath=//button[contains(@class,'submit')]
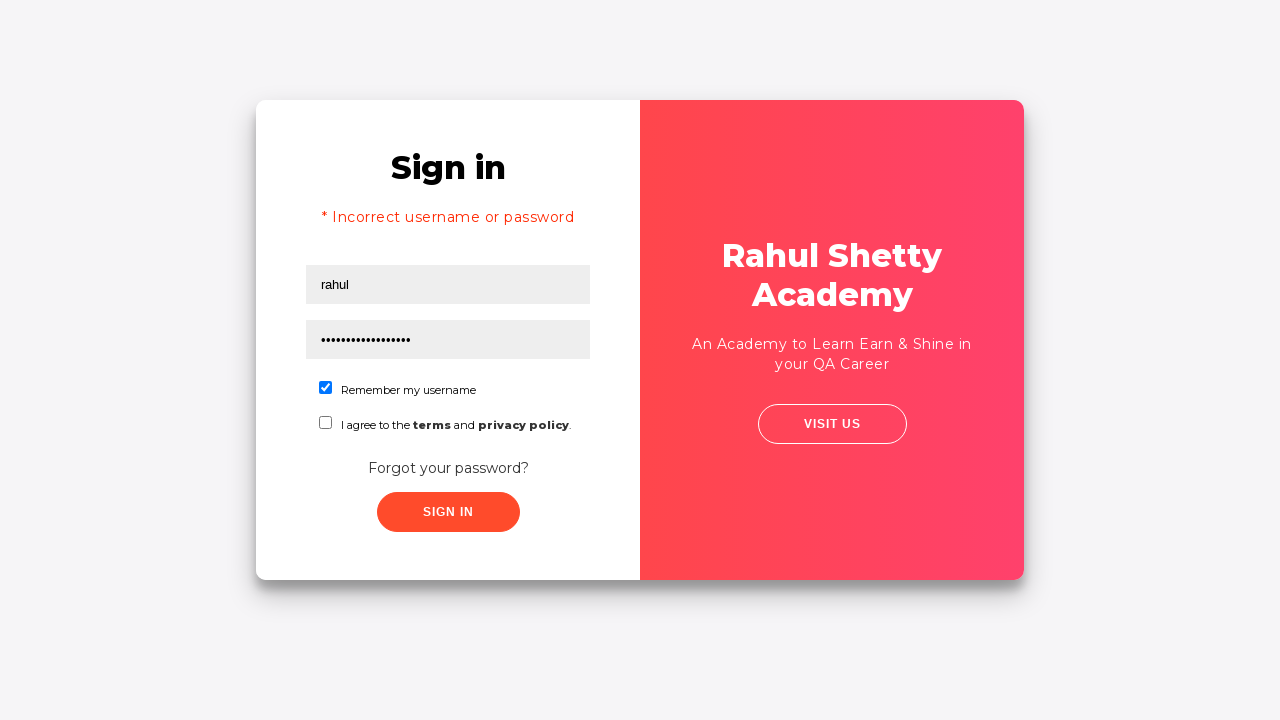

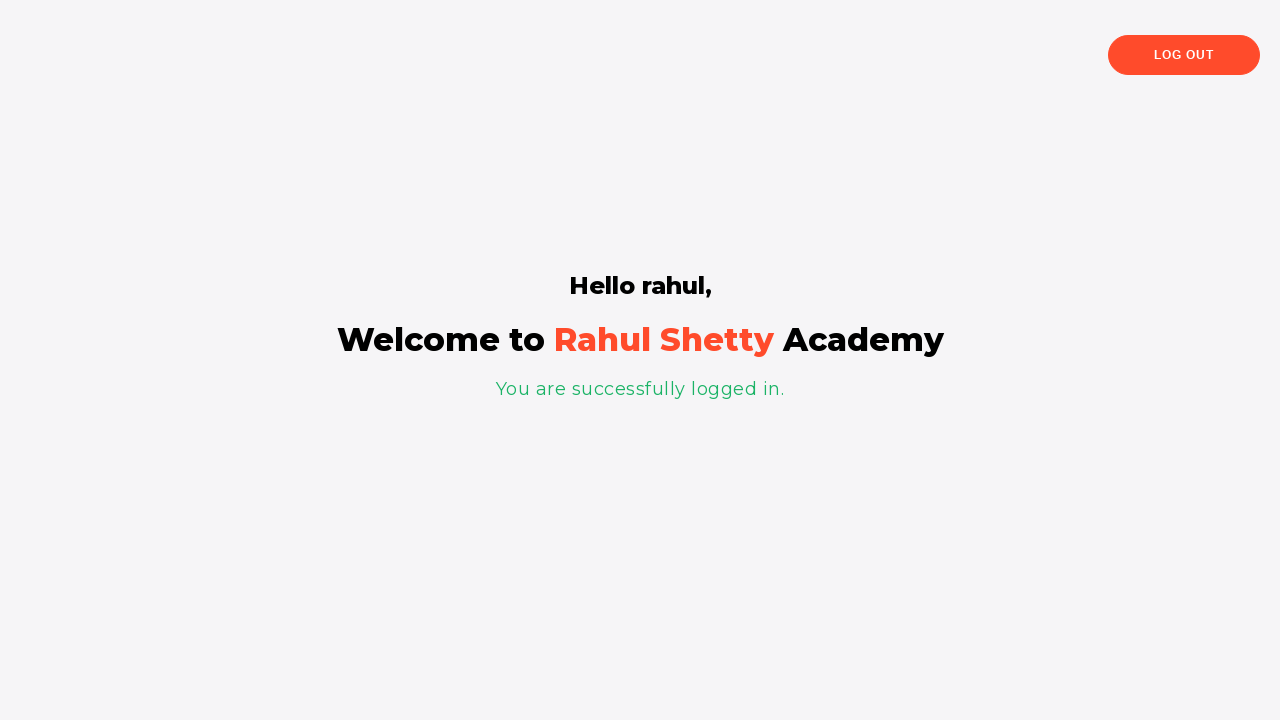